Tests a select dropdown form by reading numeric values from the page, calculating their sum, selecting that value from a dropdown menu, and submitting the form.

Starting URL: http://suninjuly.github.io/selects1.html

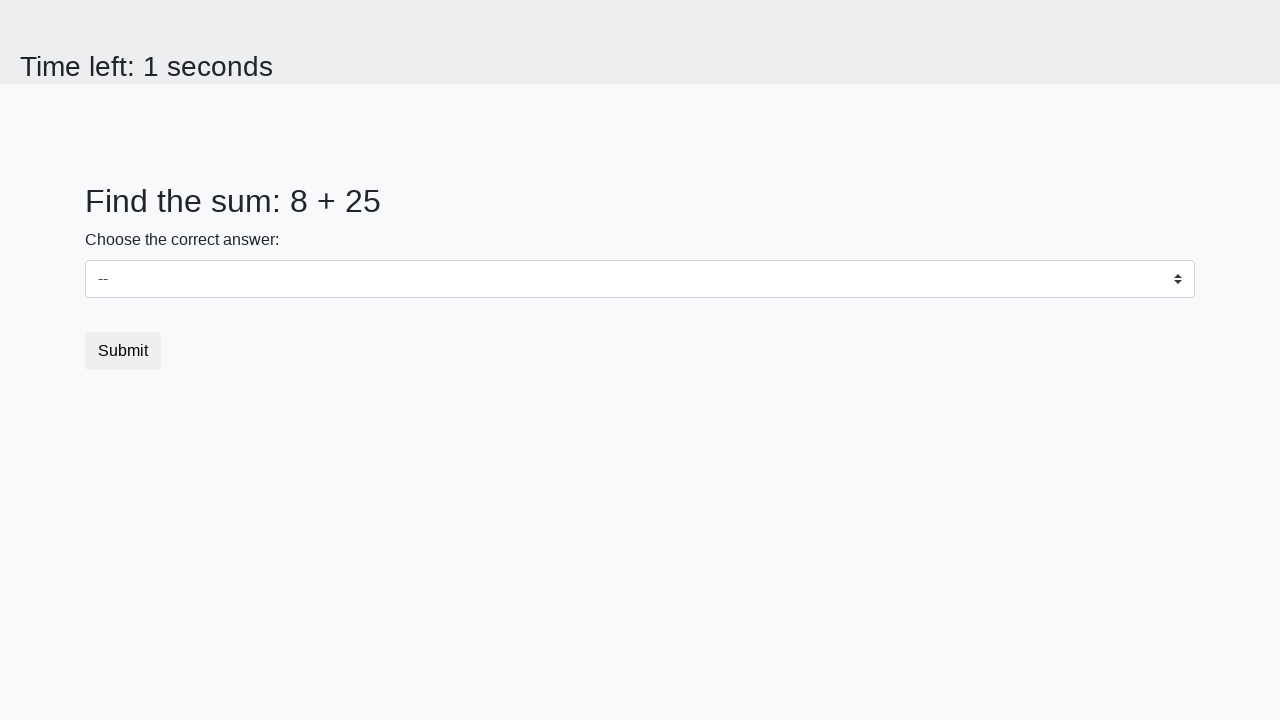

Located all numeric value elements with IDs starting with 'num'
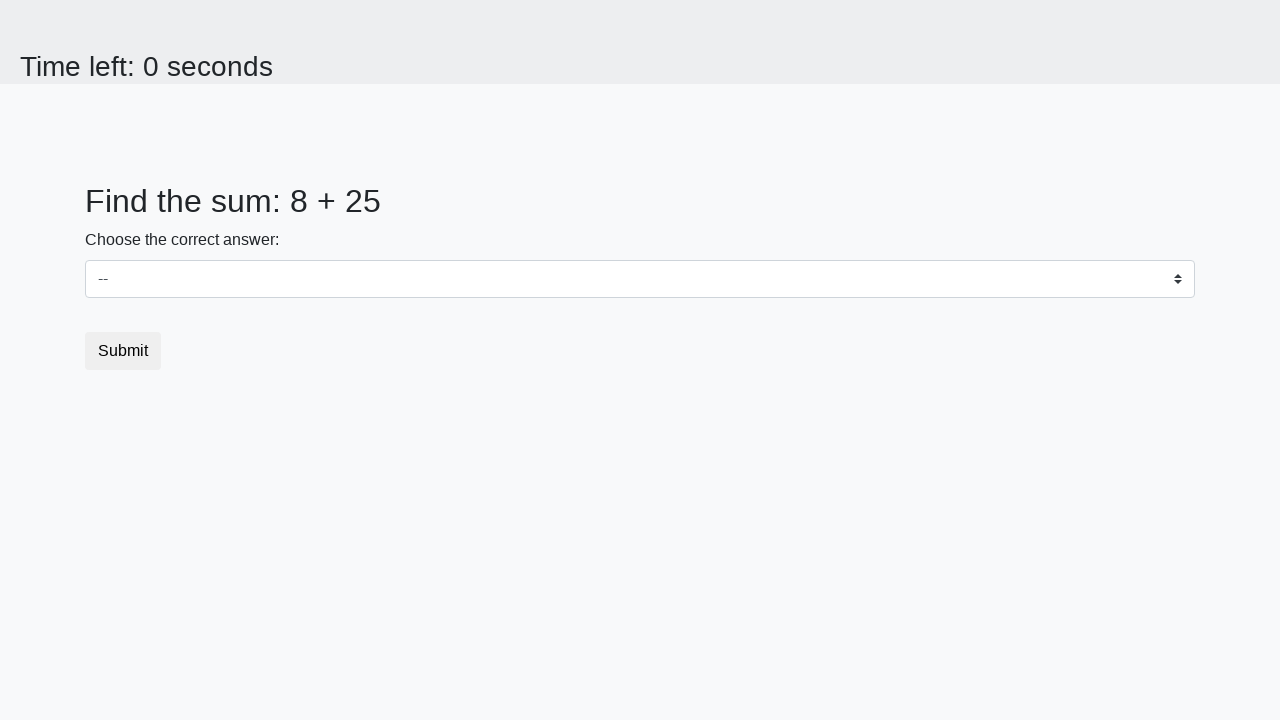

Calculated sum of numeric values: 33
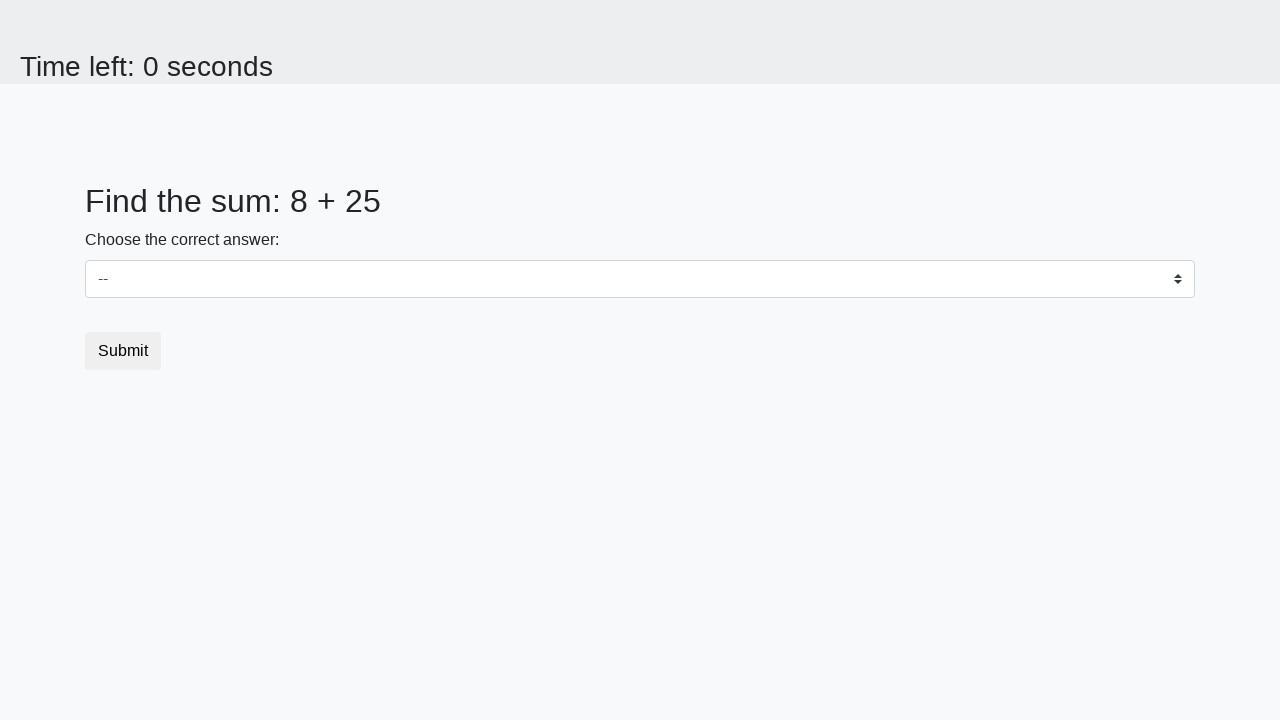

Selected value '33' from dropdown menu on select
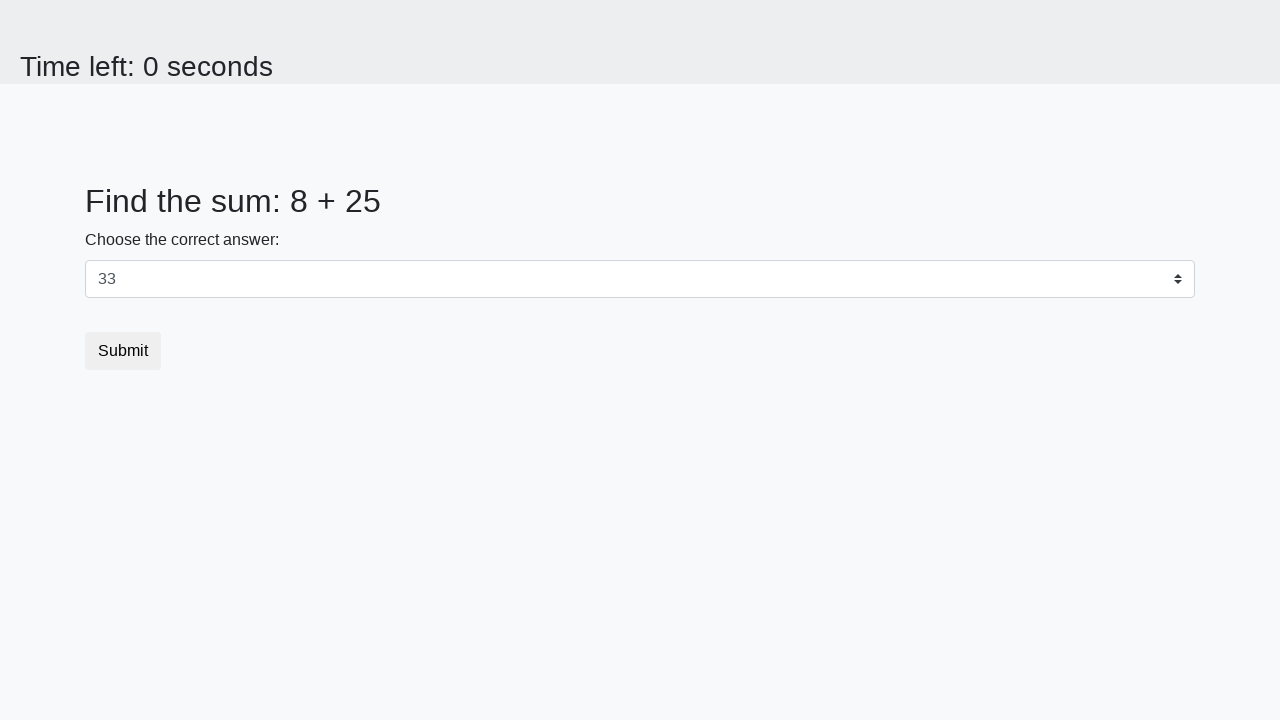

Clicked submit button to complete form at (123, 351) on .btn
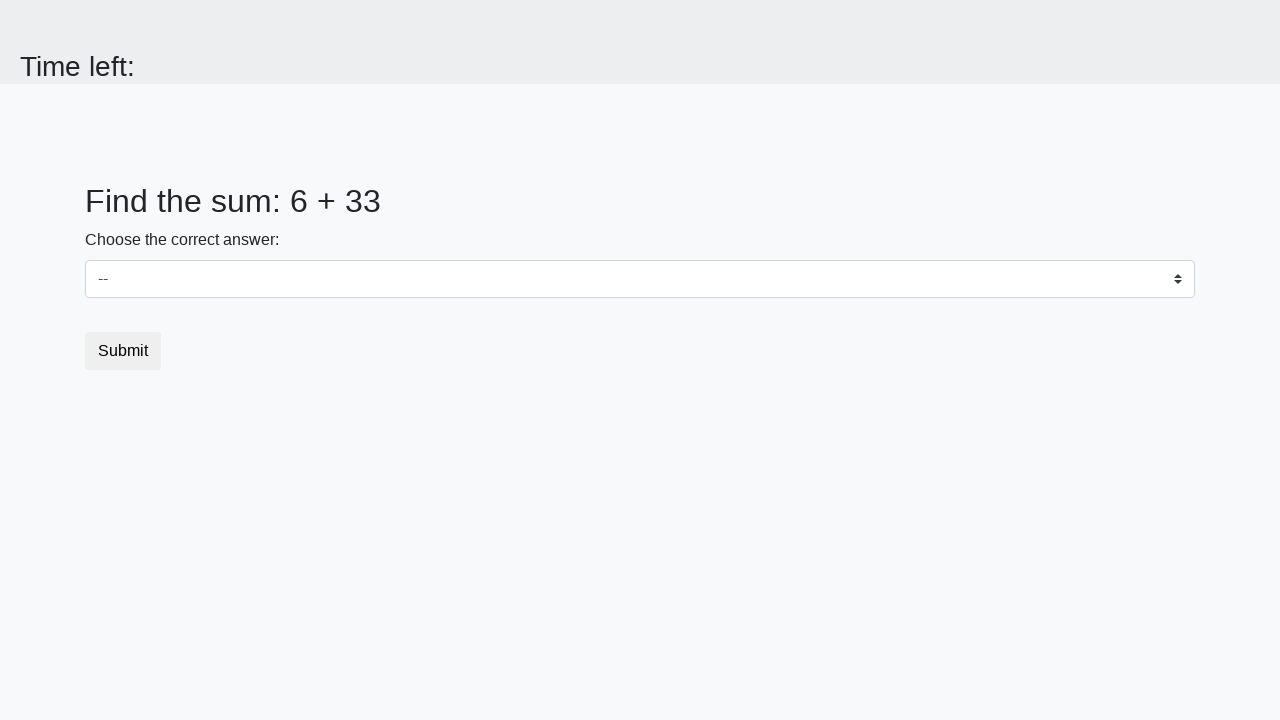

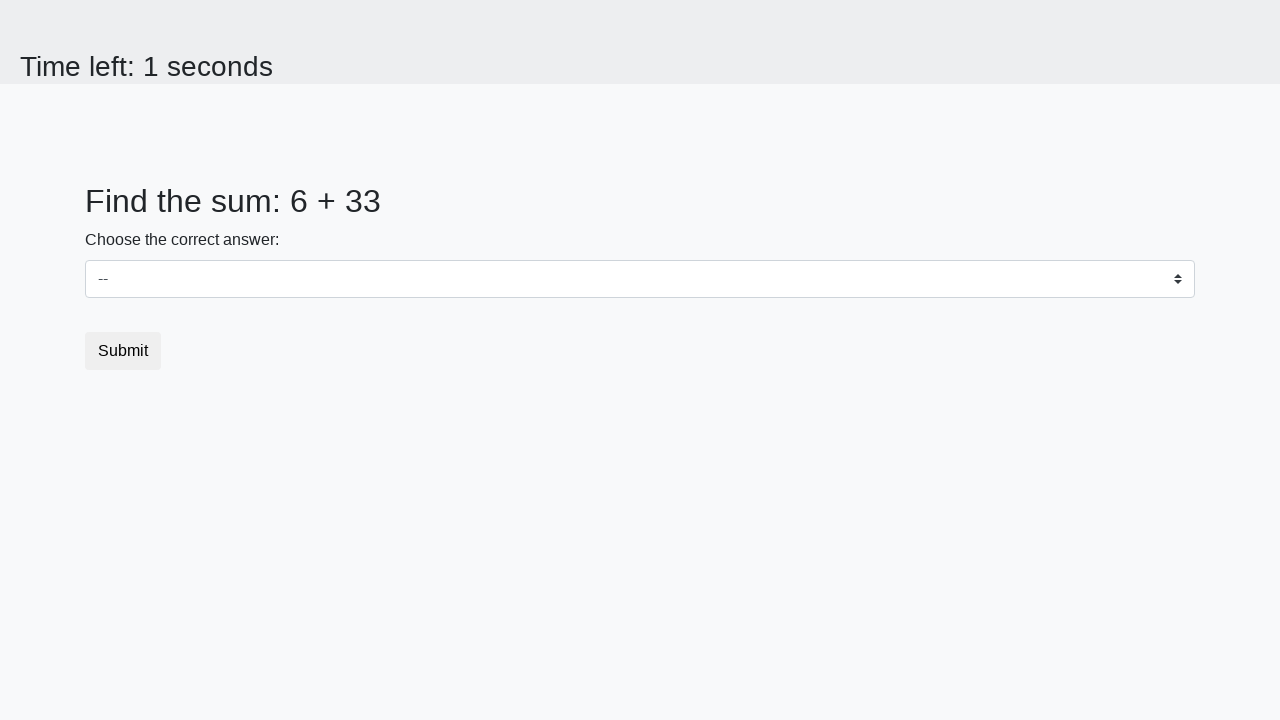